Tests implicit wait by clicking a button and verifying that a message element appears

Starting URL: https://atidcollege.co.il/Xamples/ex_synchronization.html

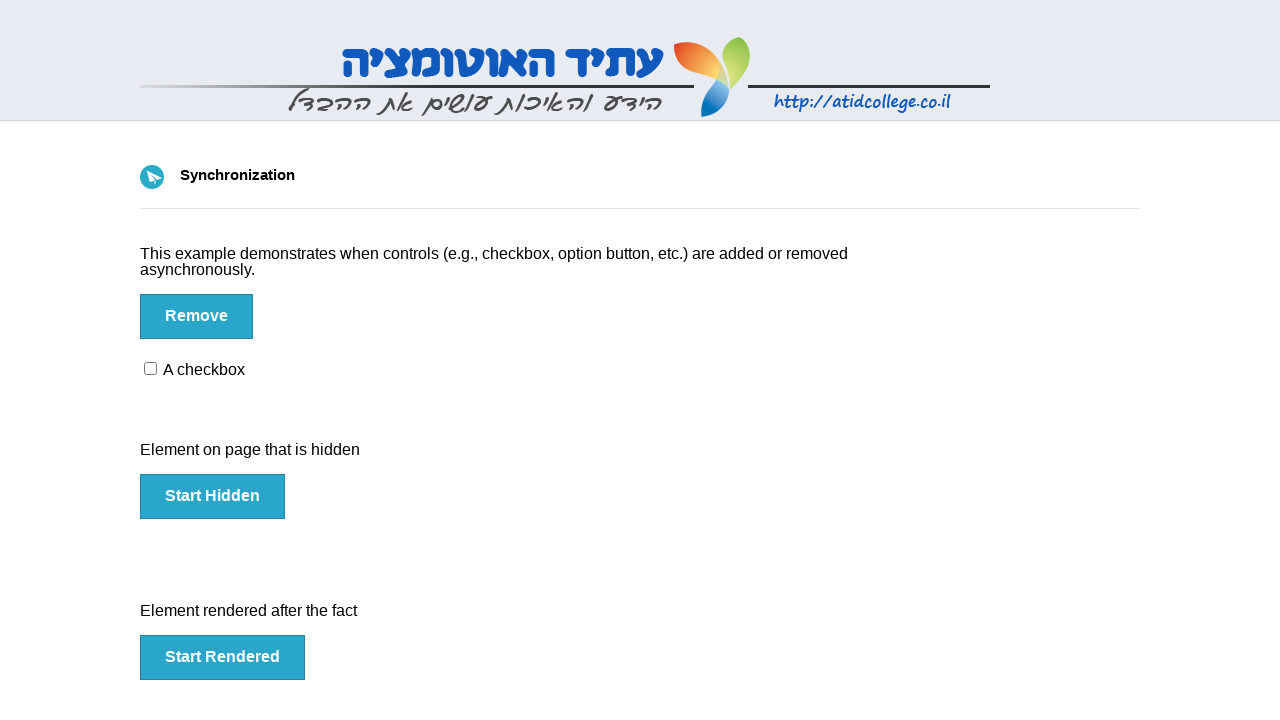

Clicked button to trigger message display at (196, 316) on #btn
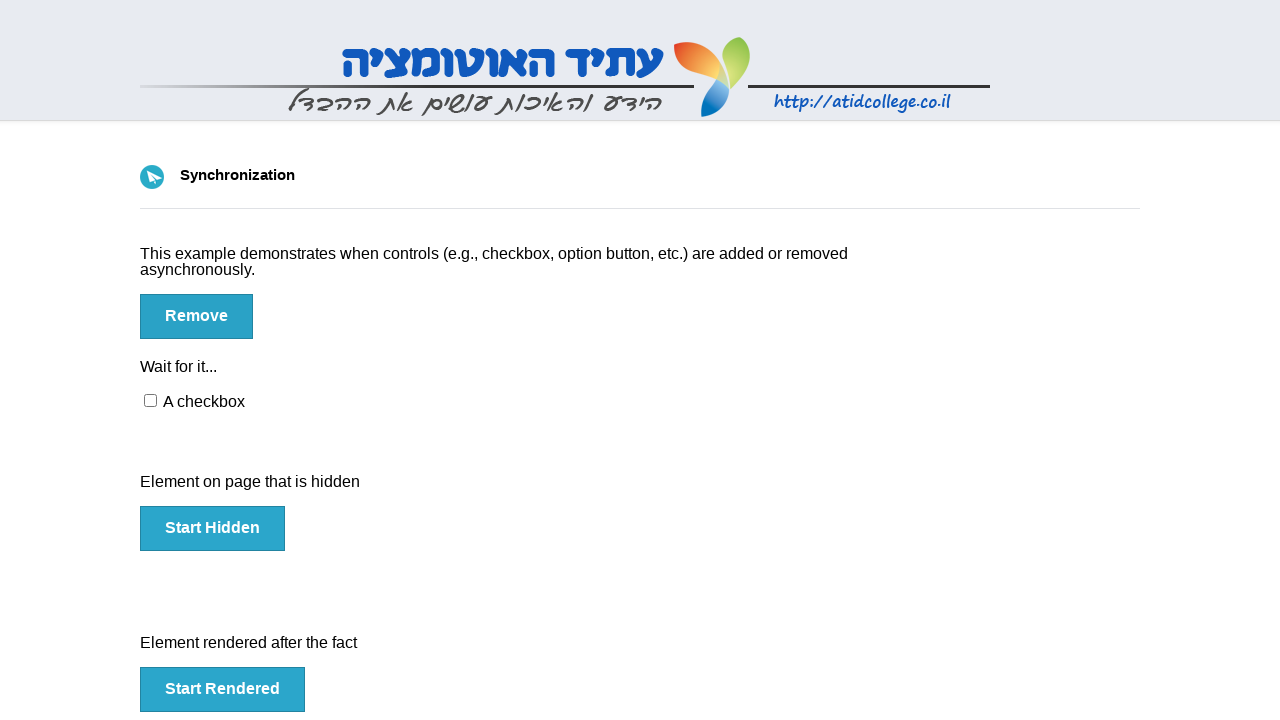

Message element became visible after implicit wait
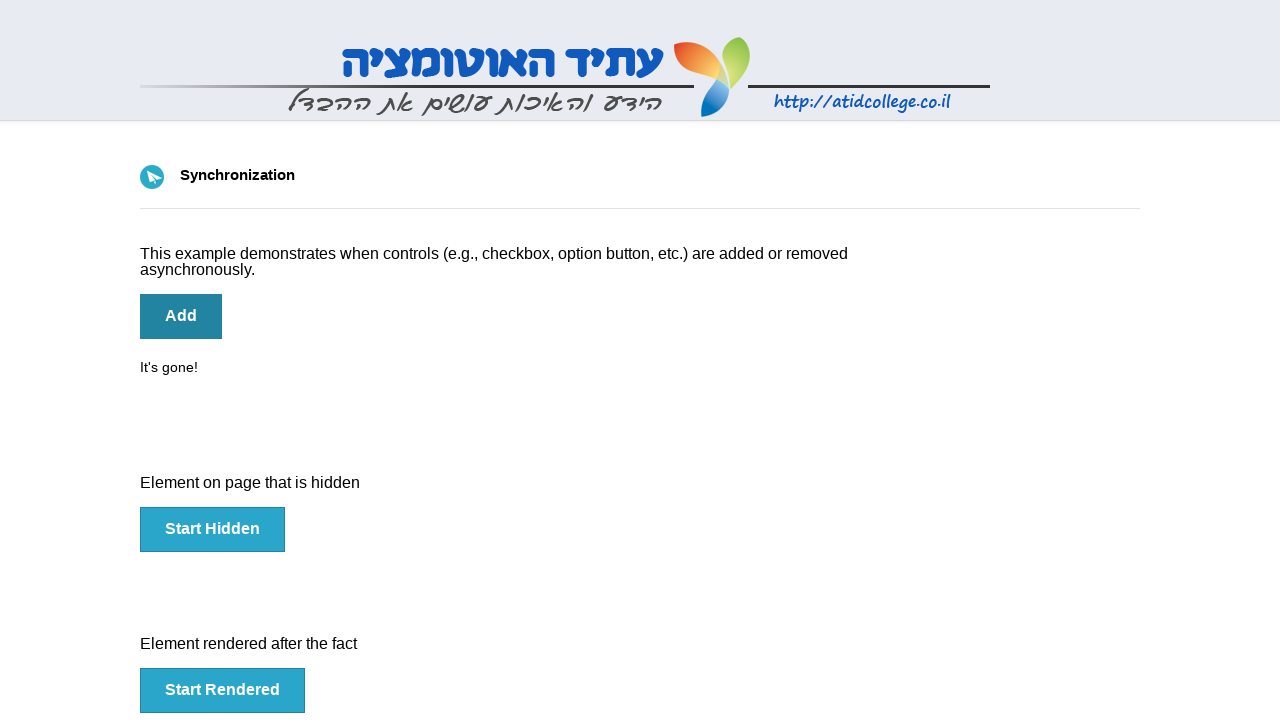

Verified message element is visible
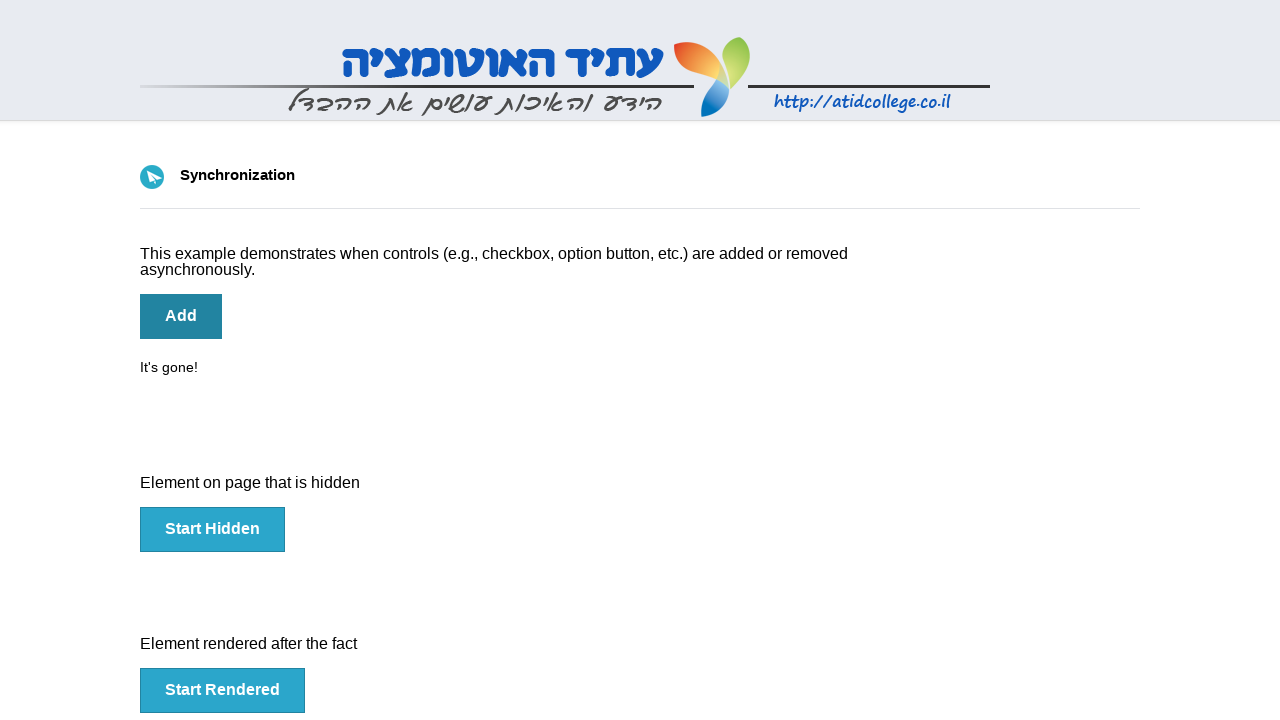

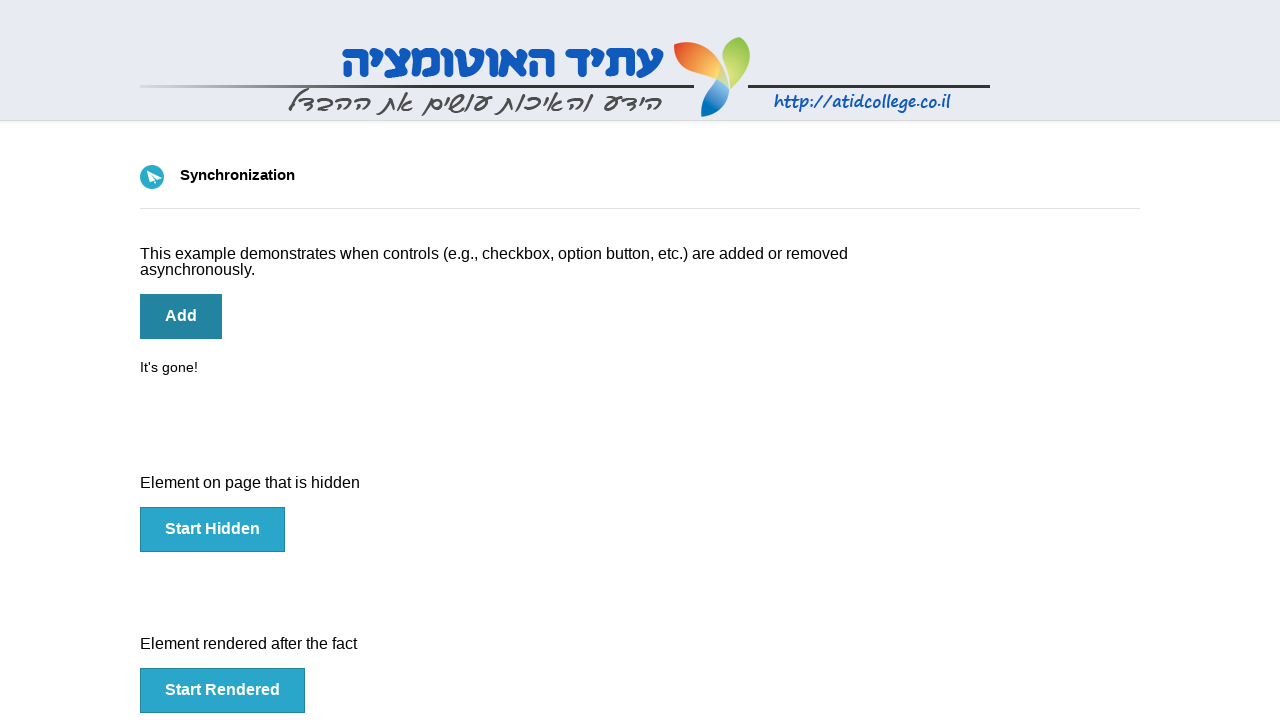